Verifies that payment system logos are displayed in the partners section on MTS.by homepage

Starting URL: https://www.mts.by/

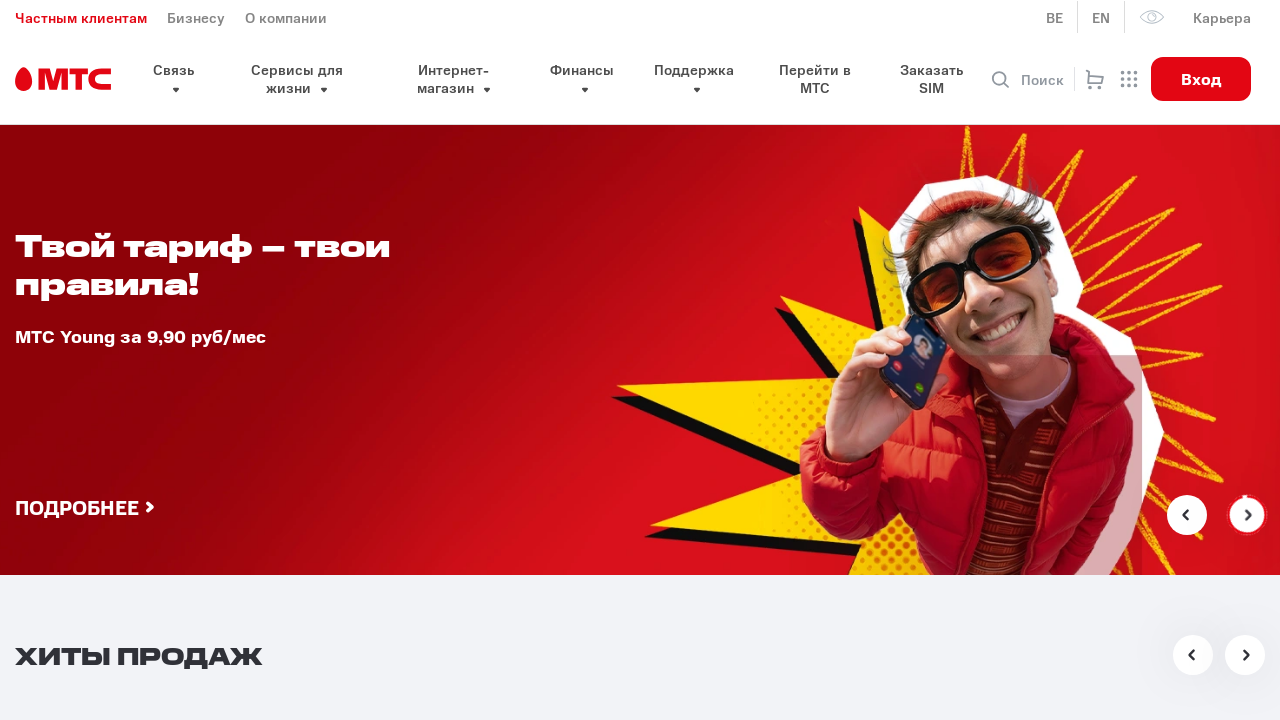

Payment logos section became visible
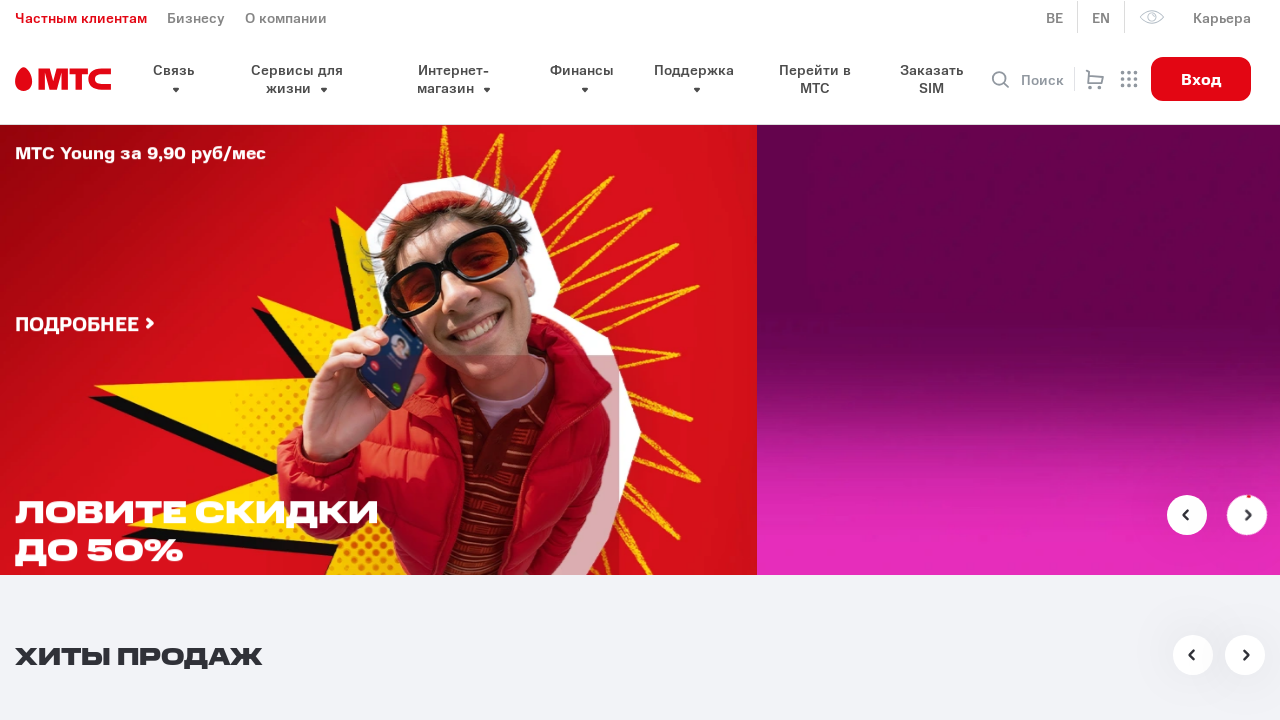

Found 5 payment system logos in partners section
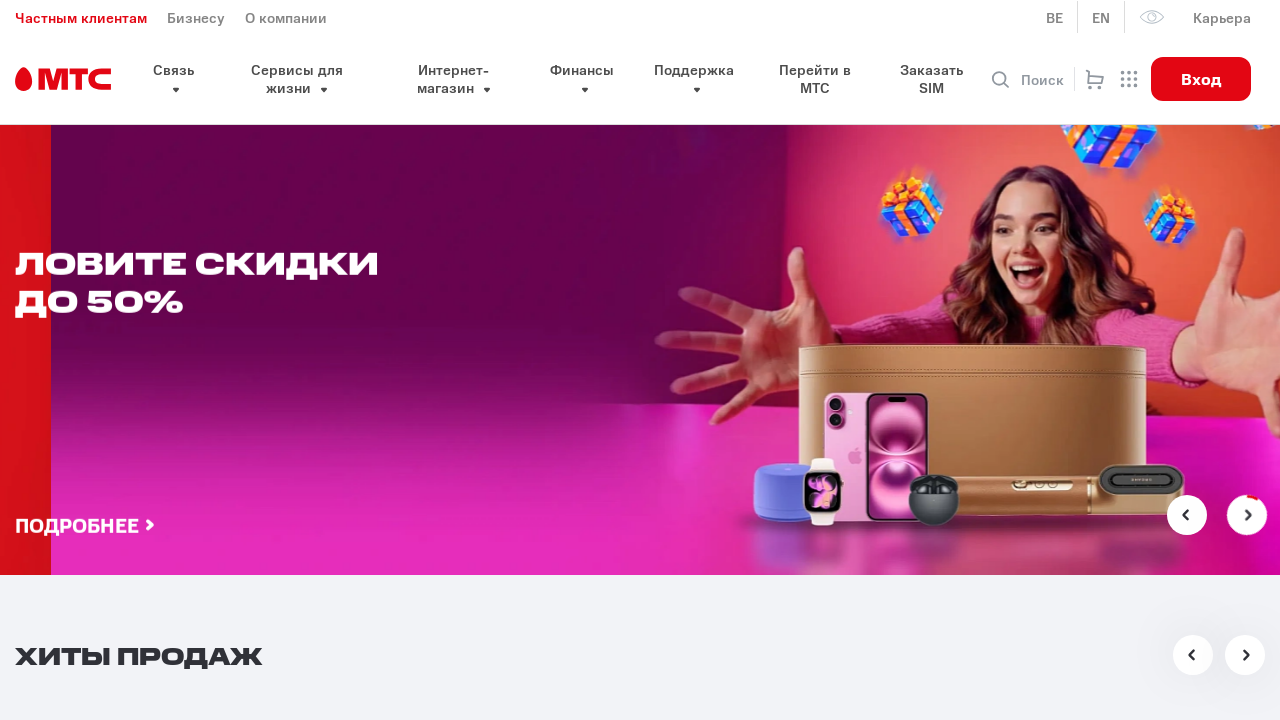

Assertion passed: multiple payment logos are present
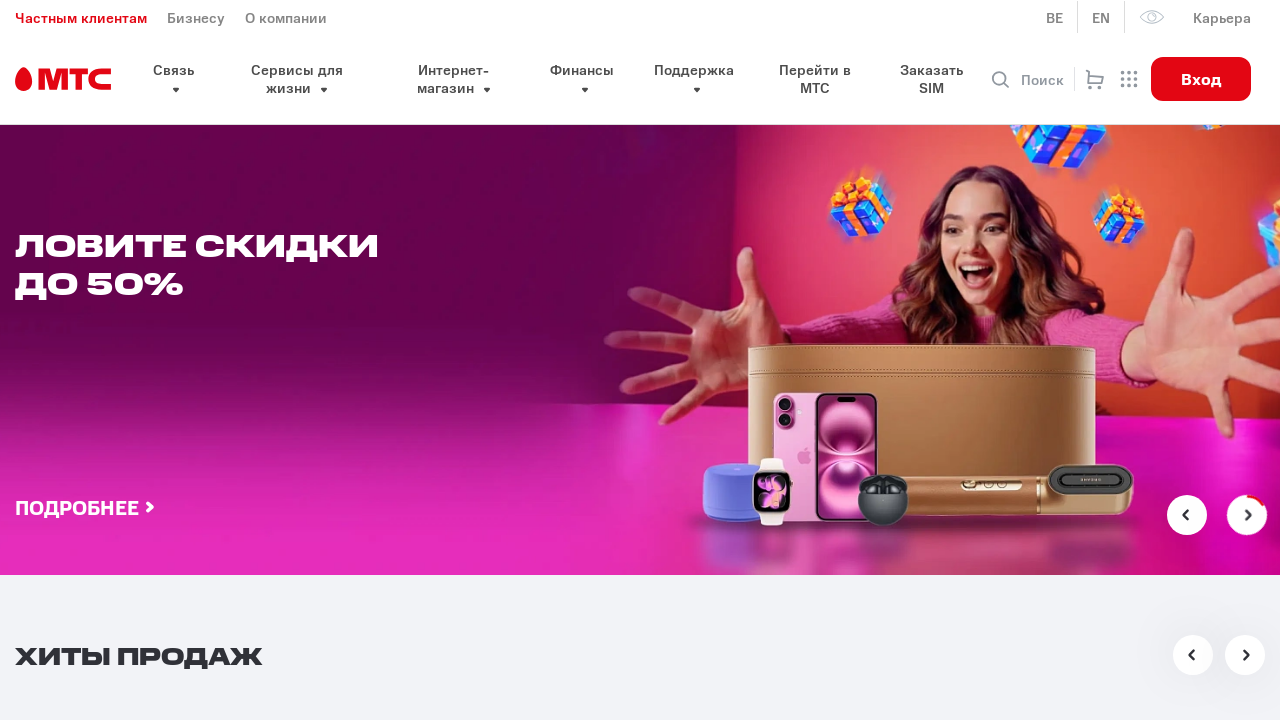

Payment logo 0 is visible and displayed
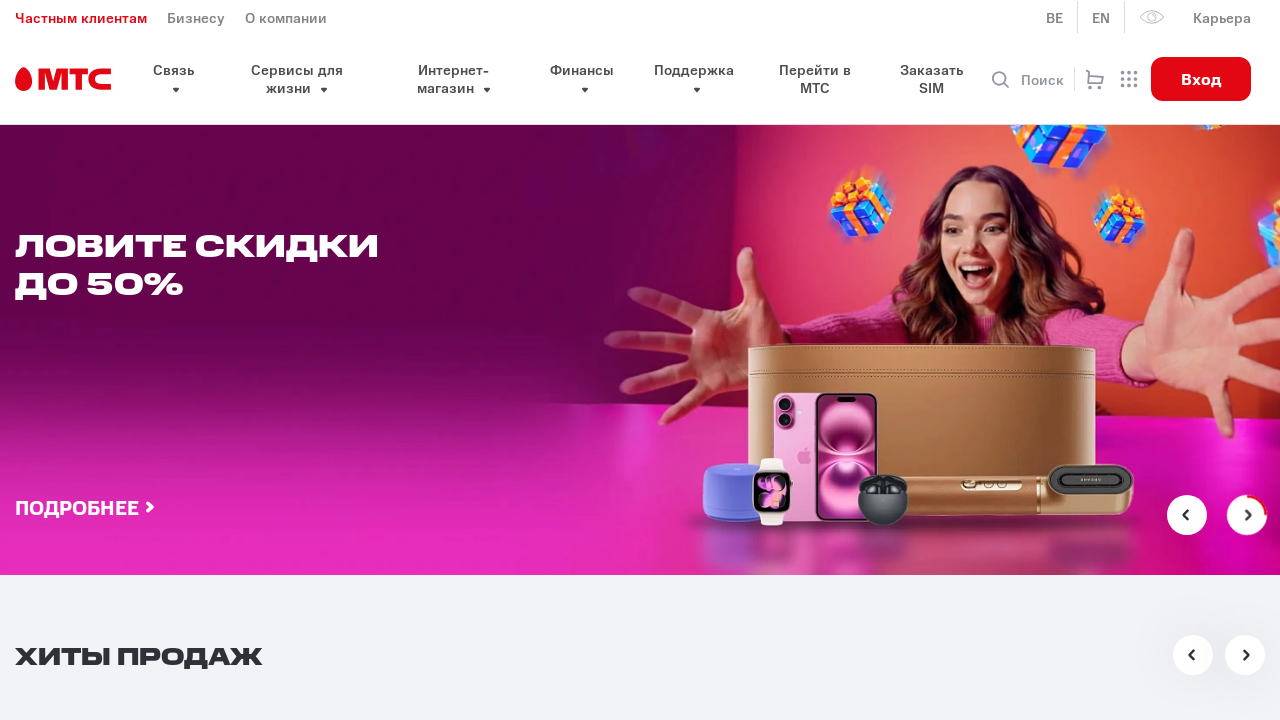

Payment logo 1 is visible and displayed
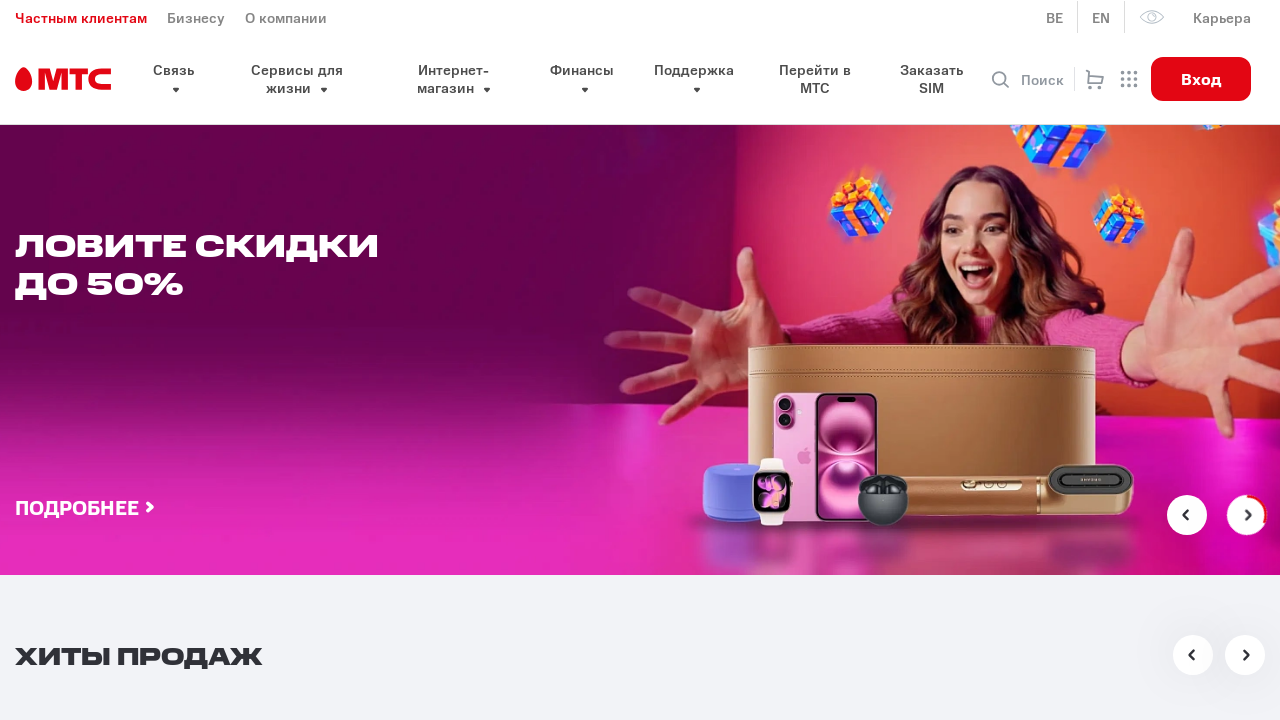

Payment logo 2 is visible and displayed
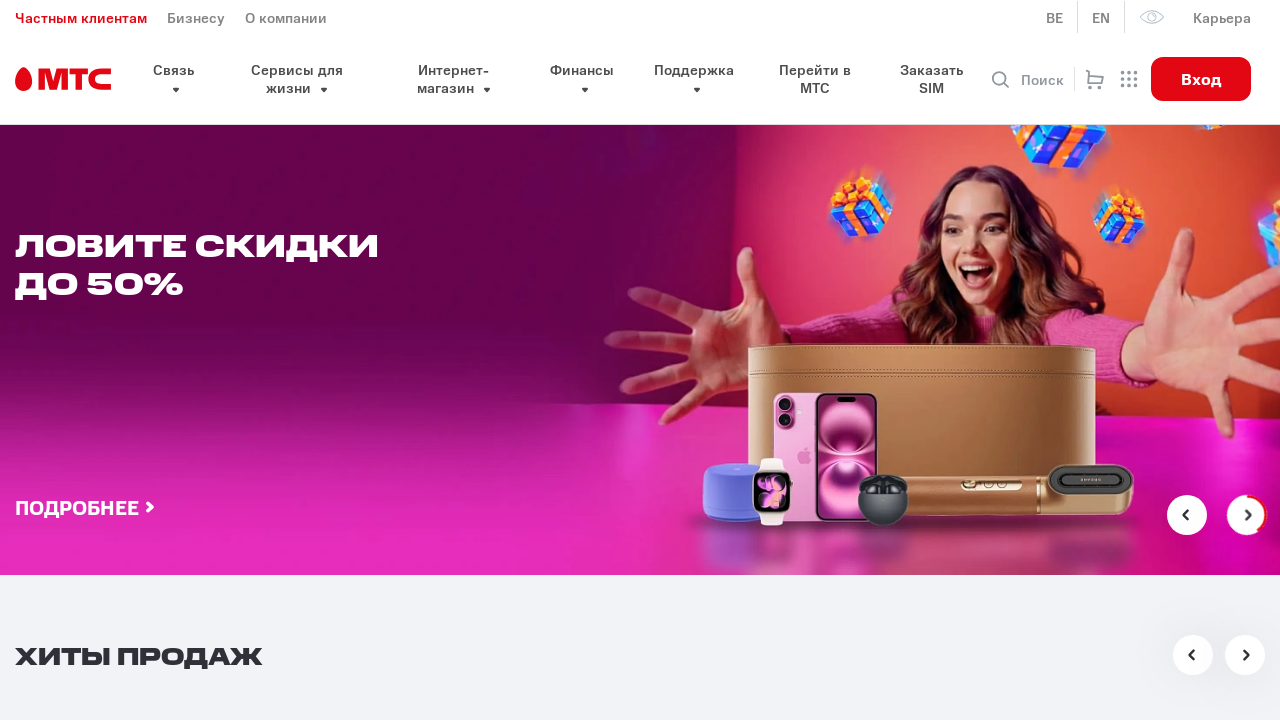

Payment logo 3 is visible and displayed
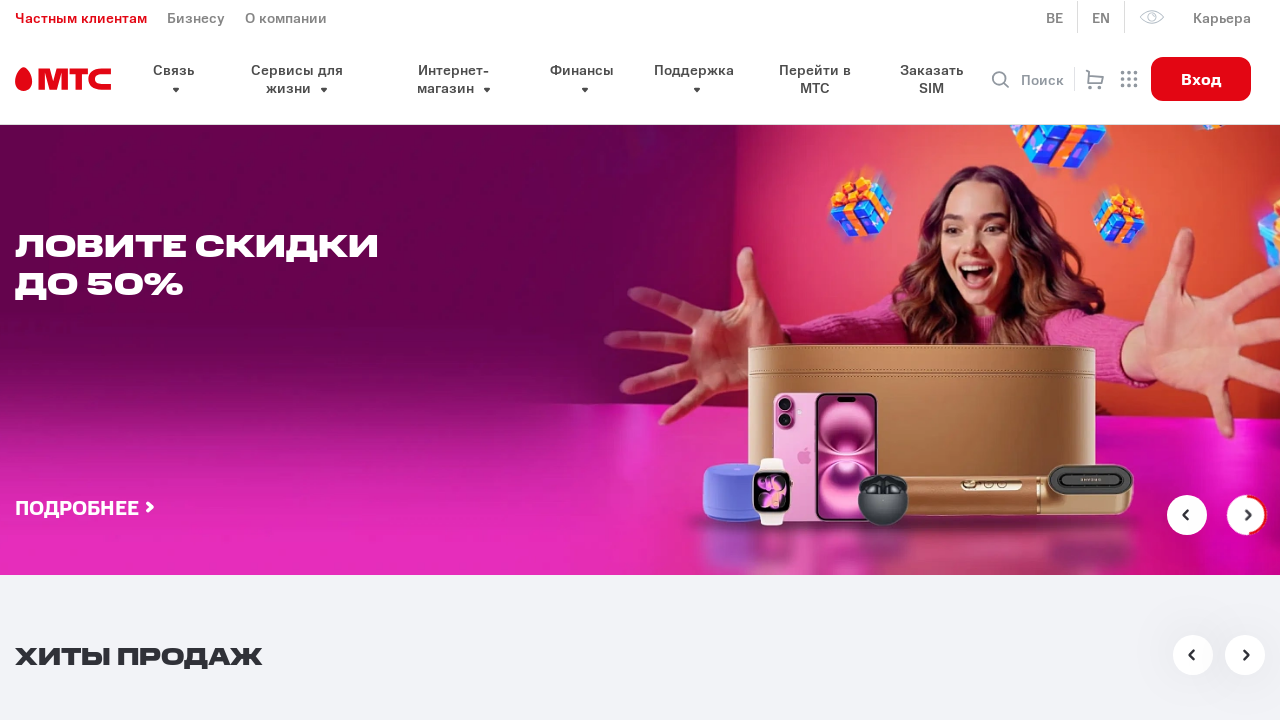

Payment logo 4 is visible and displayed
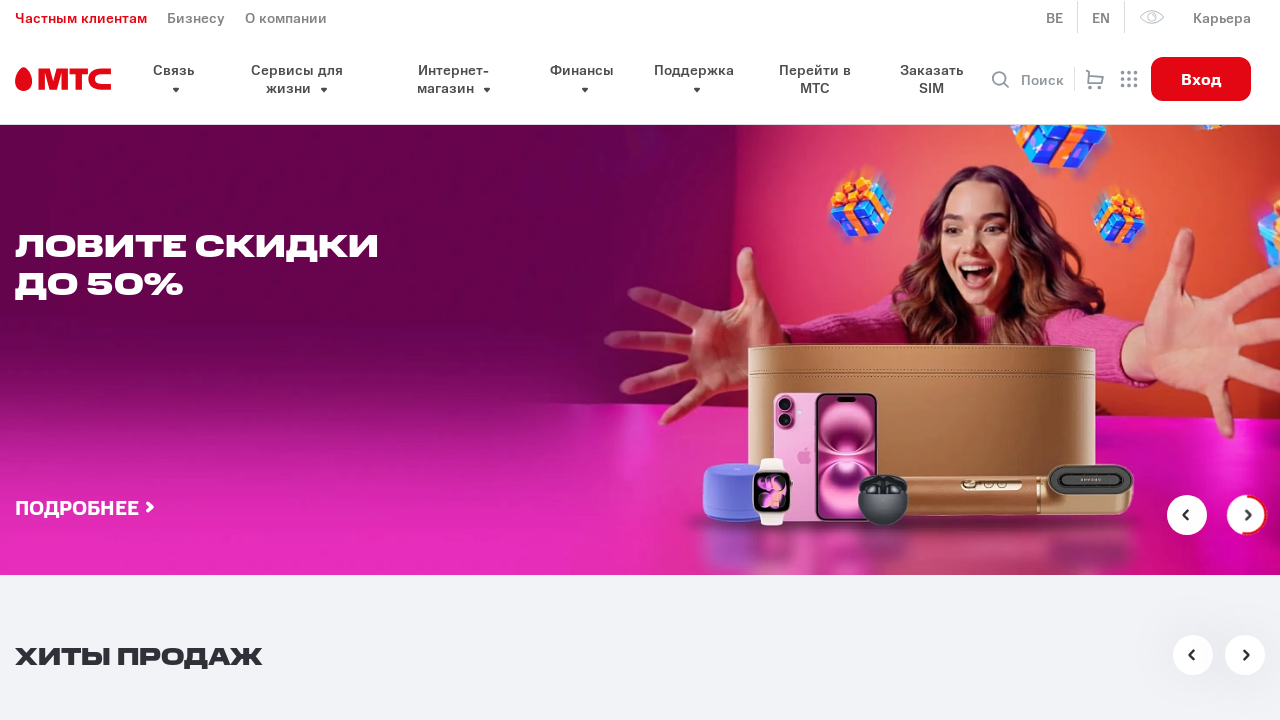

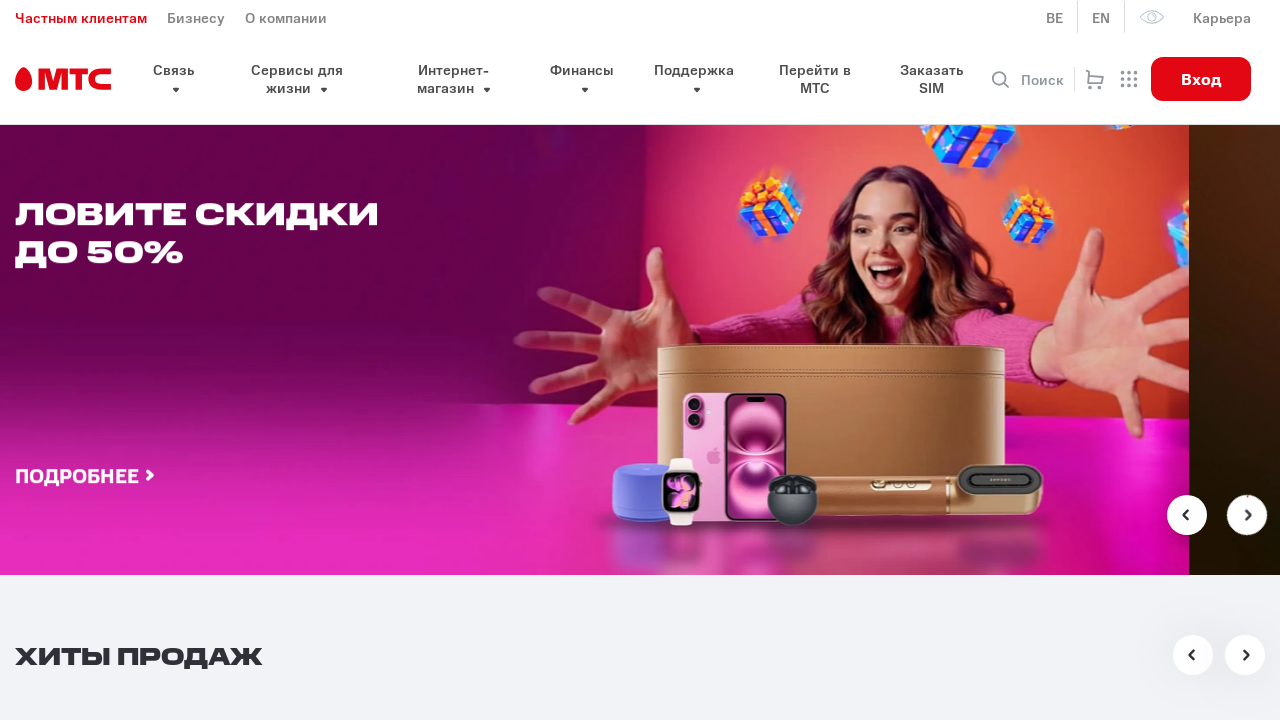